Tests drag and drop functionality by switching to an iframe, then dragging a source element and dropping it onto a target element on the jQuery UI demo page.

Starting URL: http://jqueryui.com/droppable/

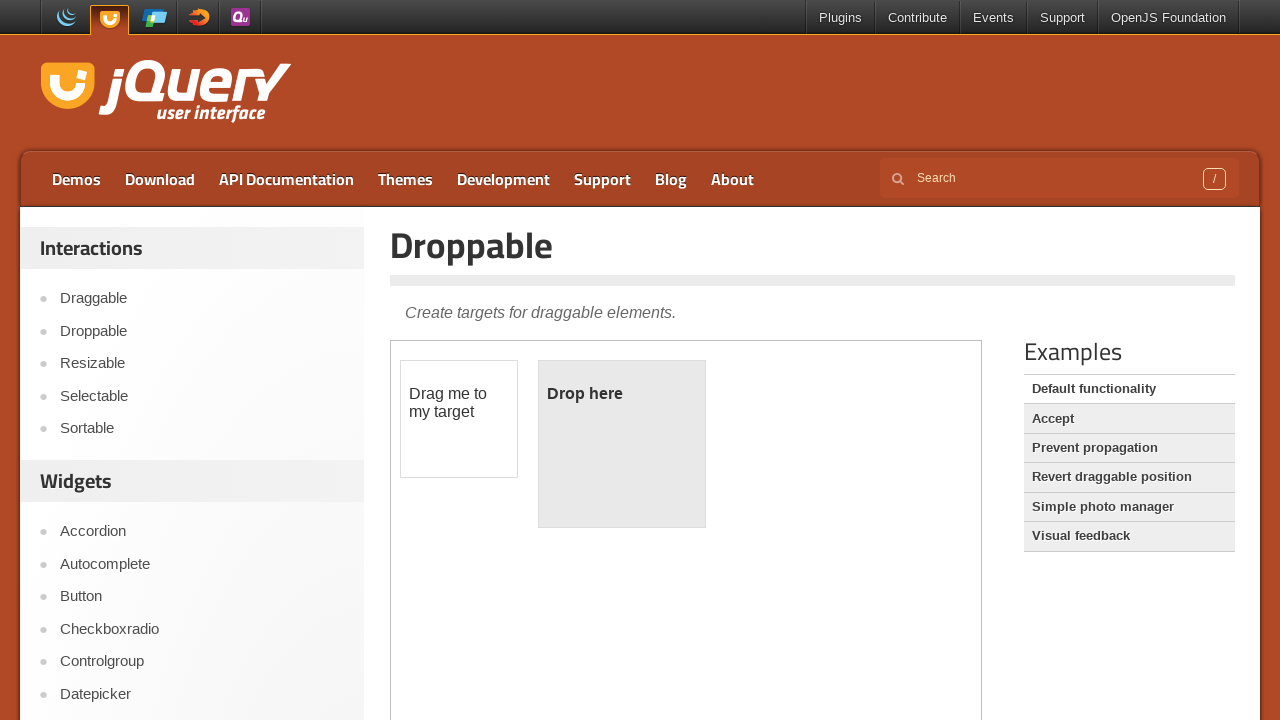

Navigated to jQuery UI droppable demo page
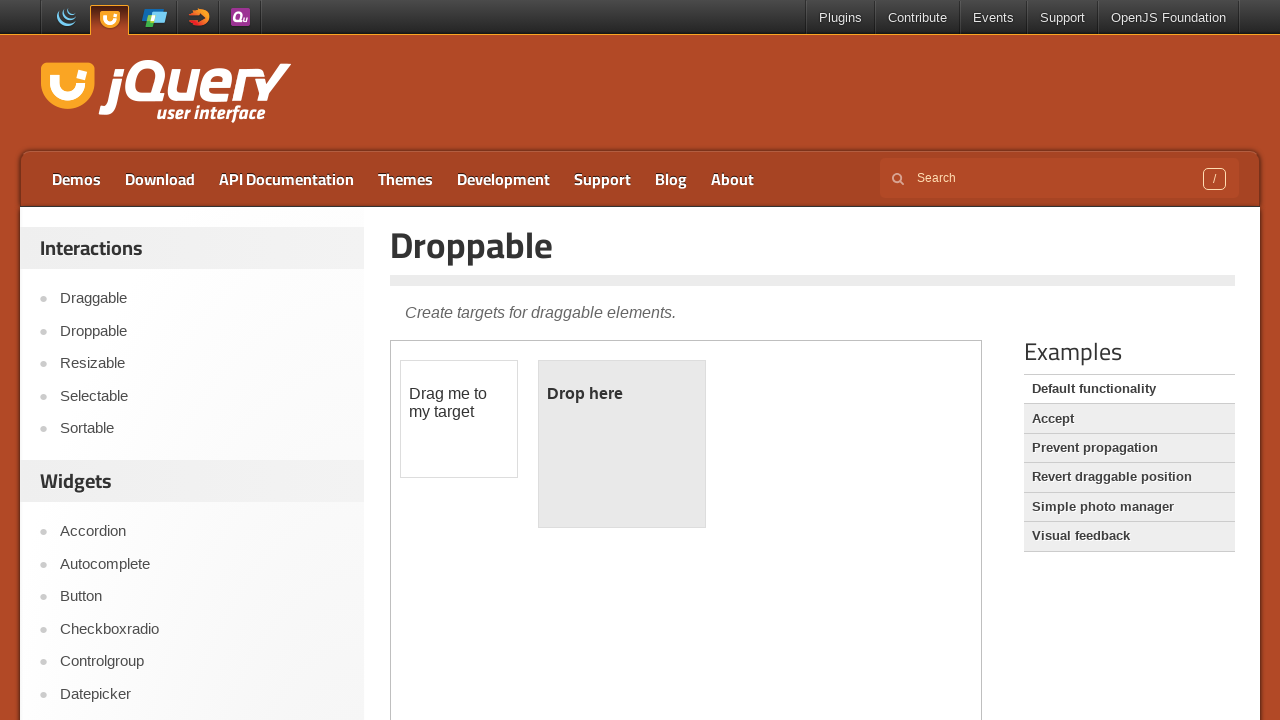

Located and switched to demo iframe
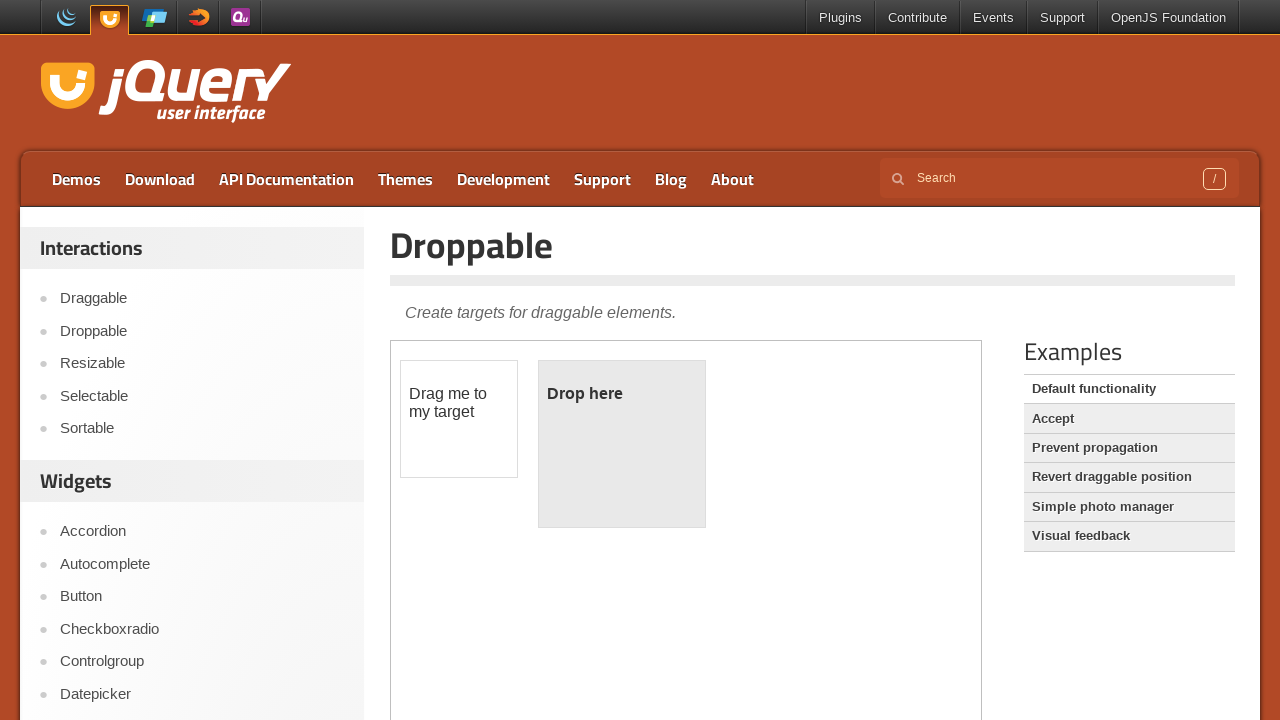

Located draggable source element
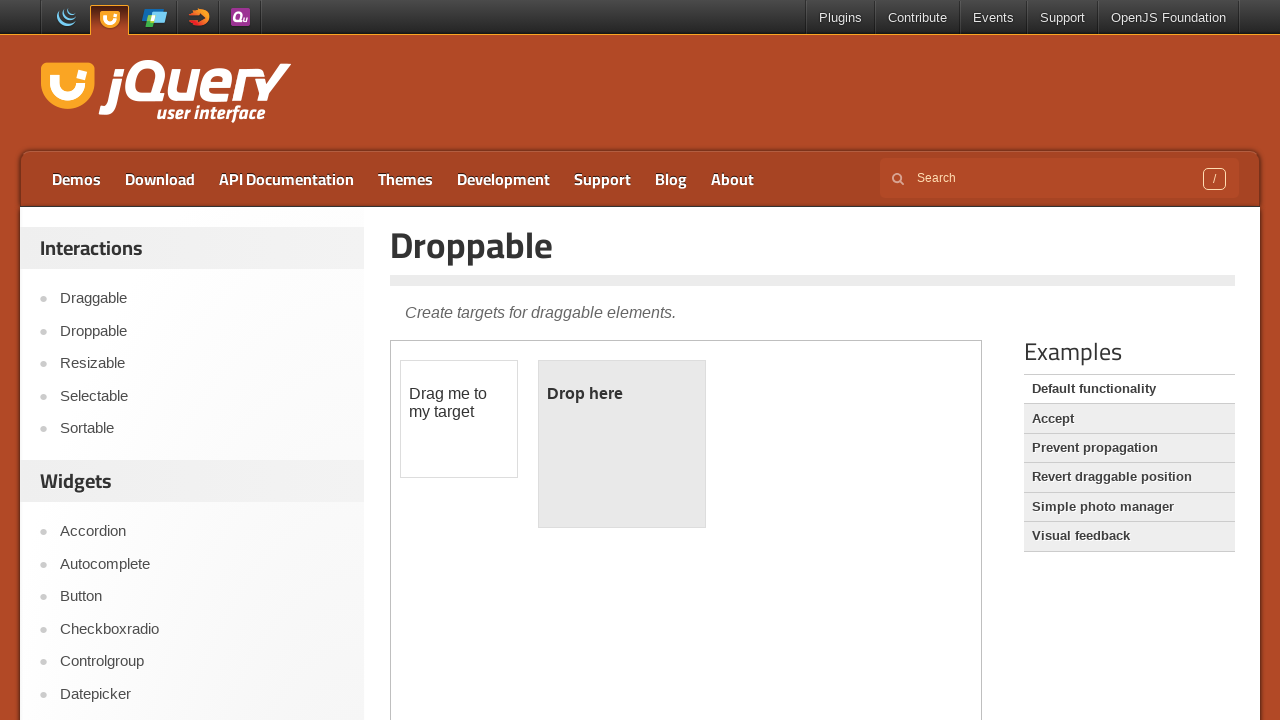

Located droppable target element
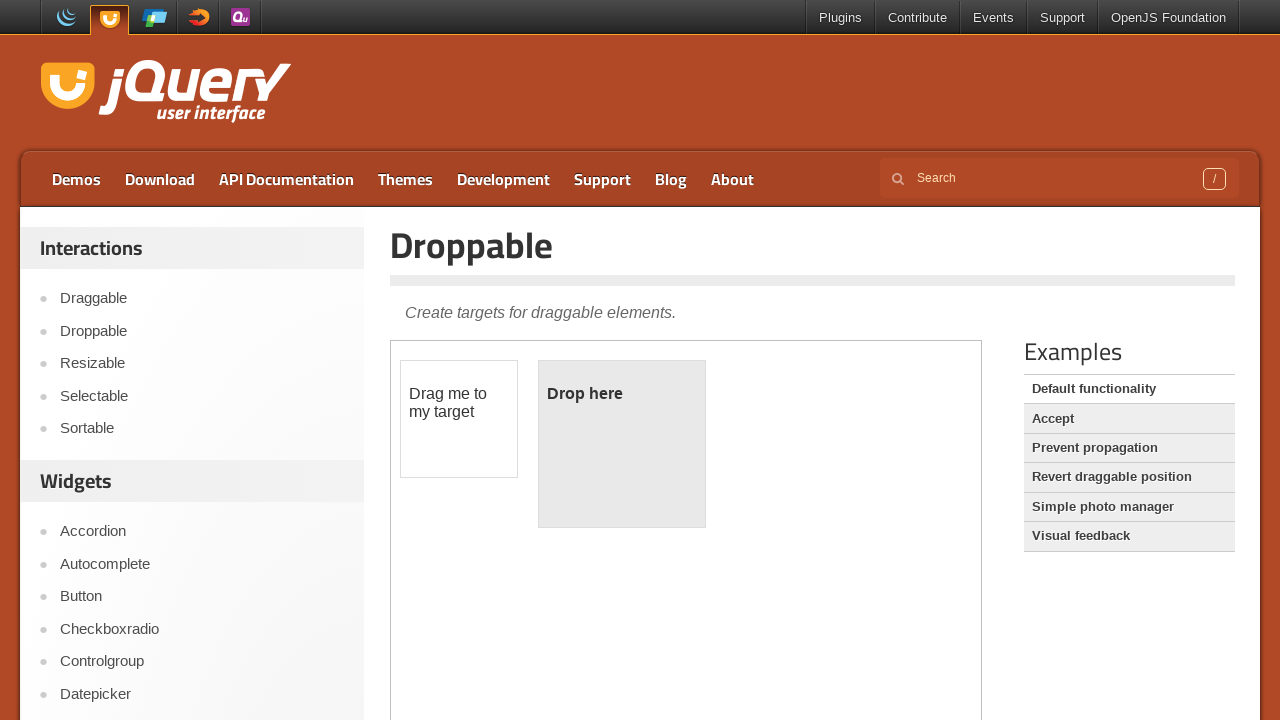

Draggable source element became visible
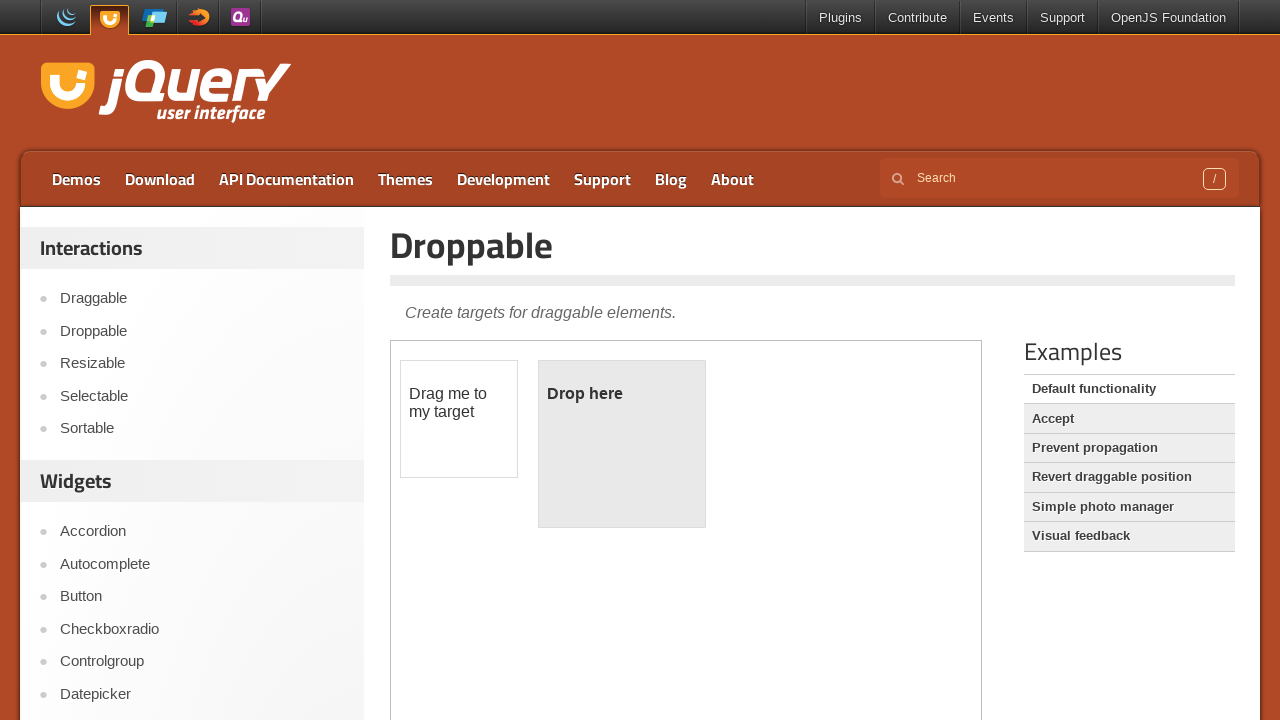

Droppable target element became visible
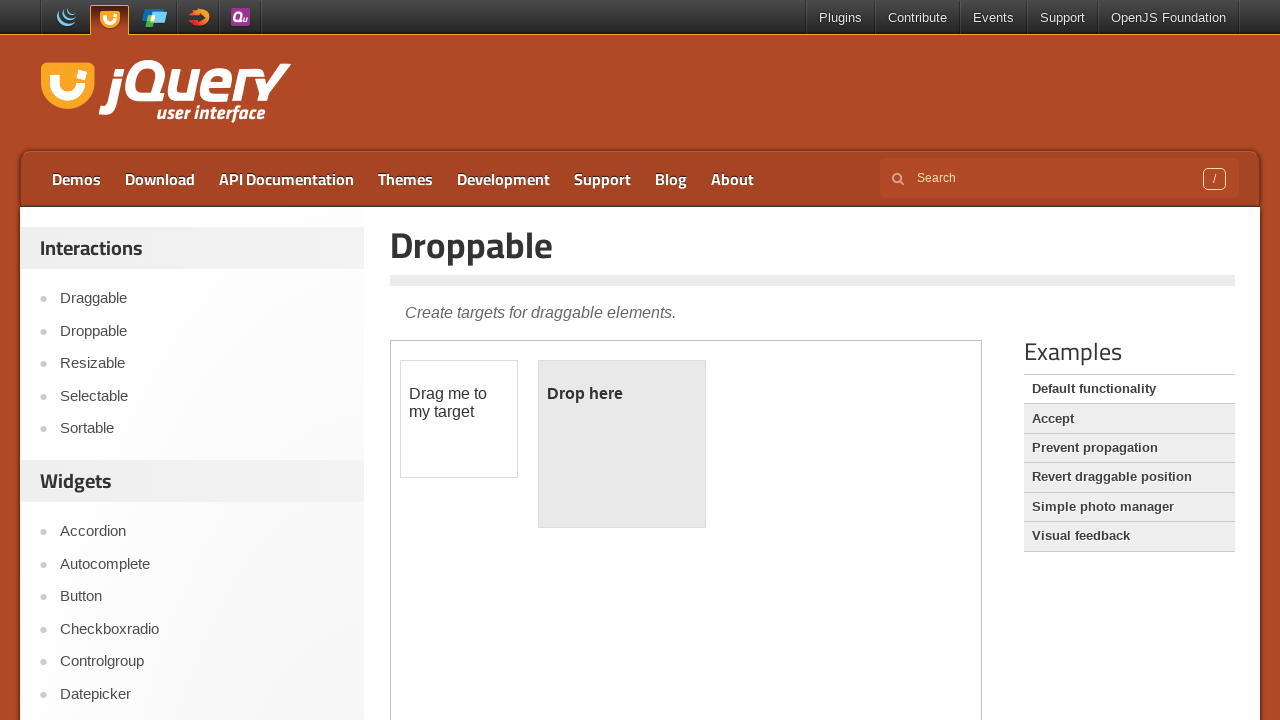

Dragged source element and dropped it onto target element at (622, 444)
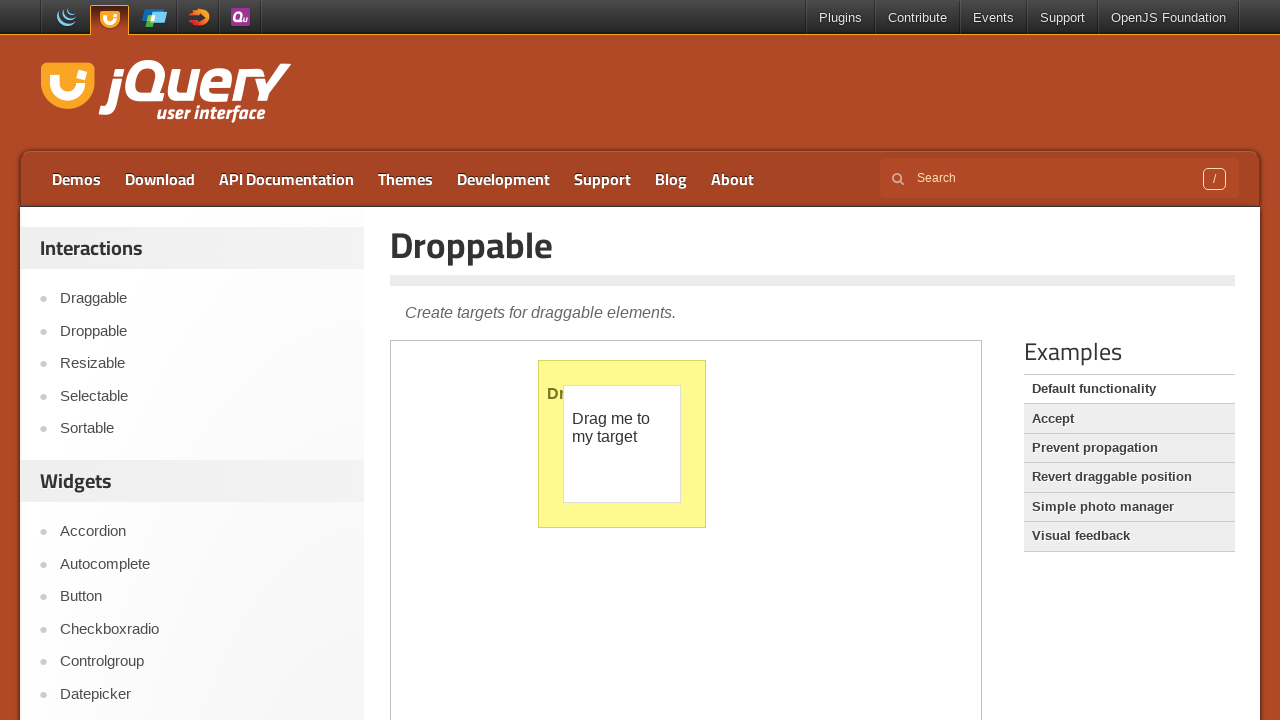

Waited 1 second to observe drag and drop result
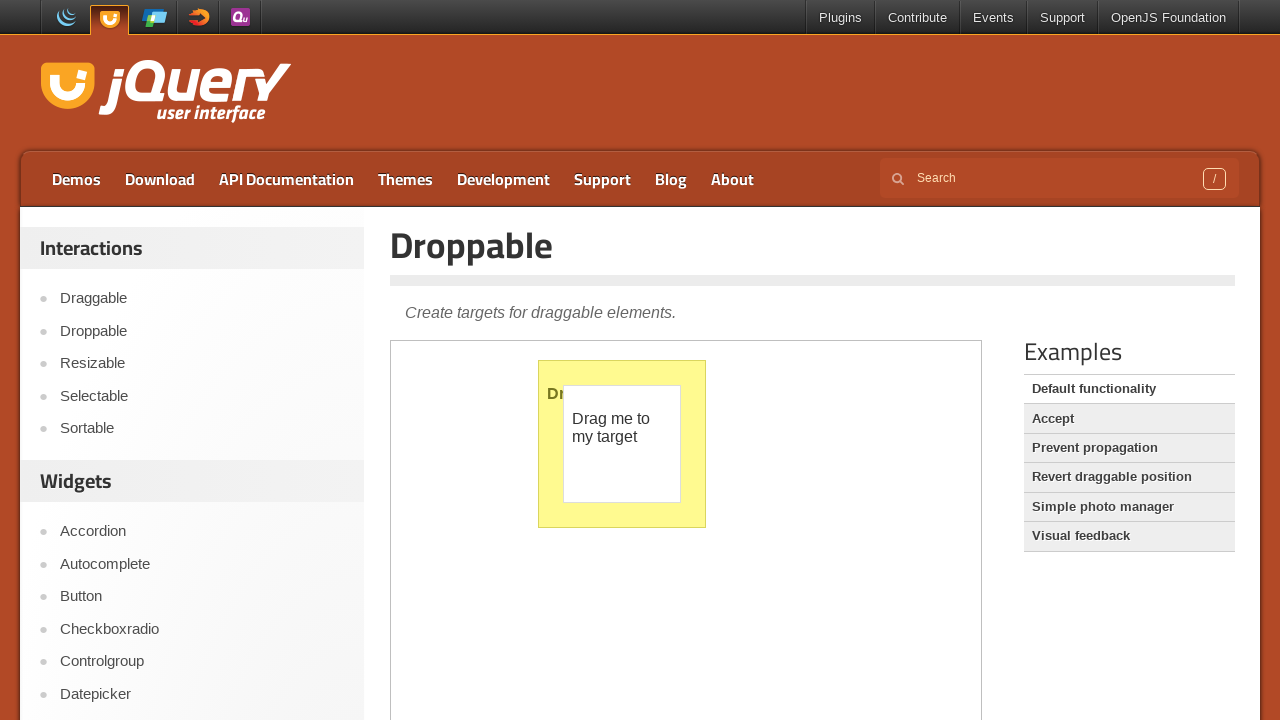

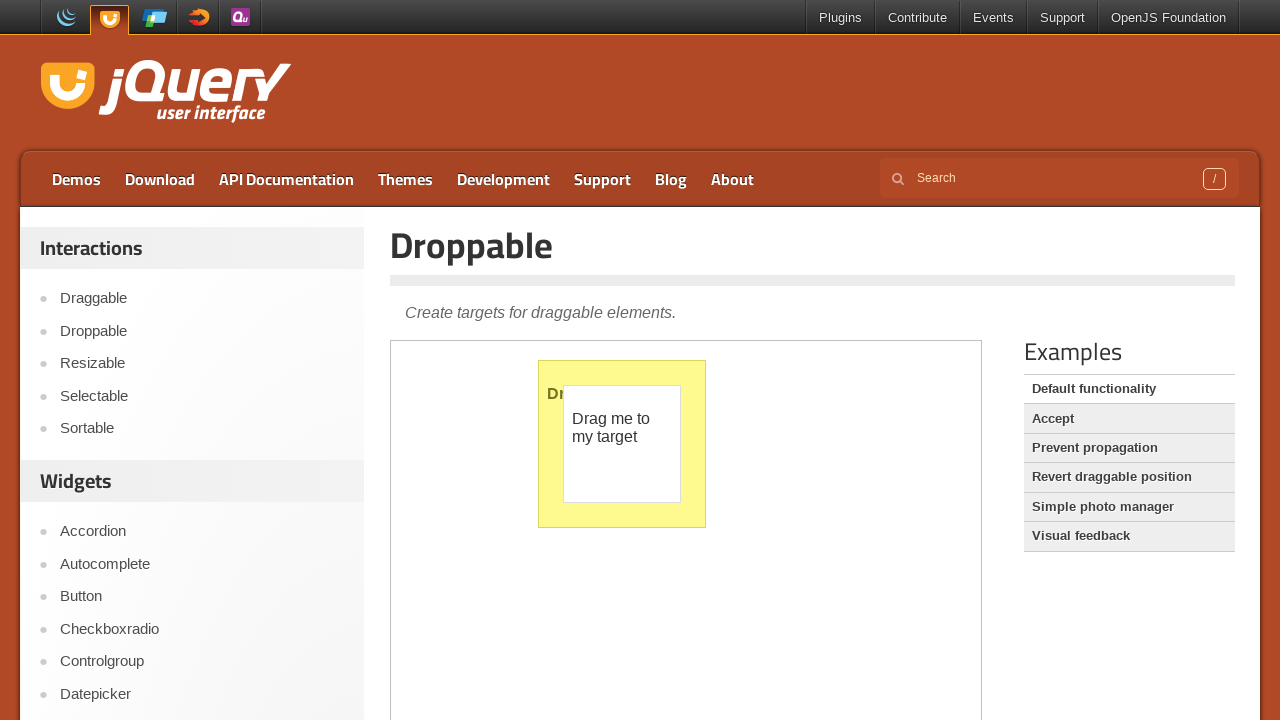